Tests window handling functionality by clicking a link that opens a new window, verifying content in both windows, and switching between them.

Starting URL: https://the-internet.herokuapp.com/windows

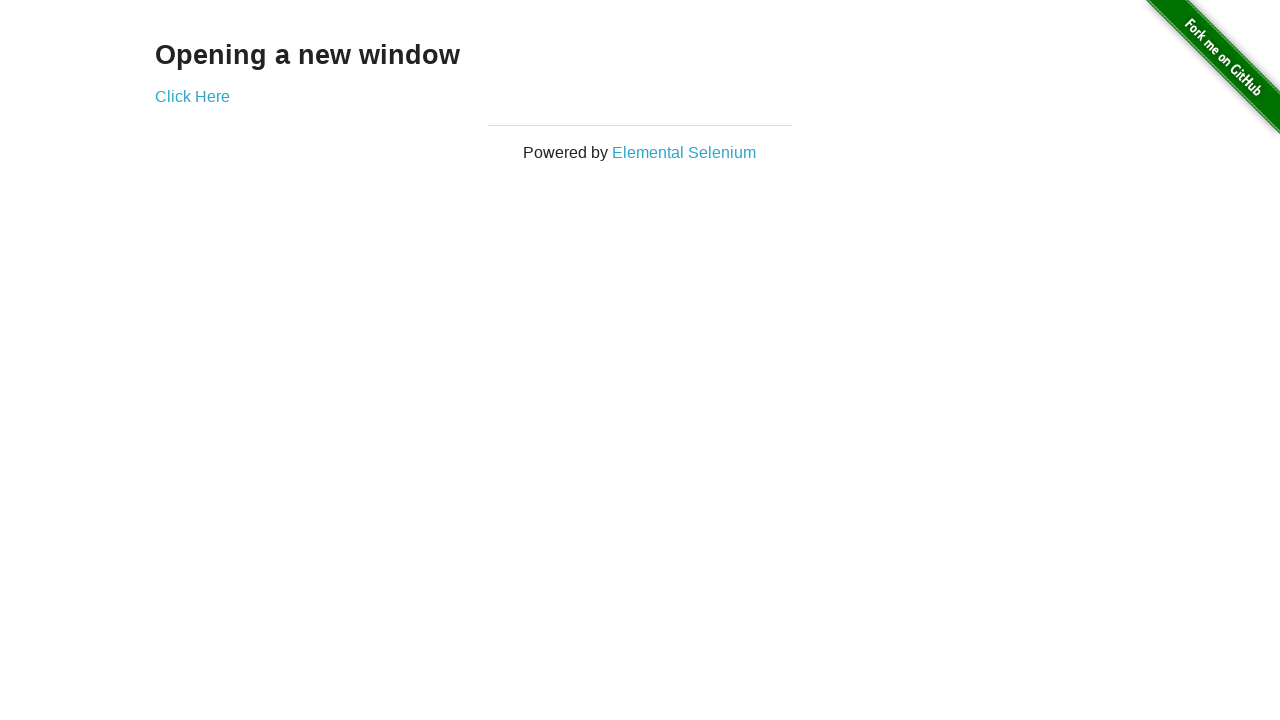

Located heading element with text 'Opening a new window'
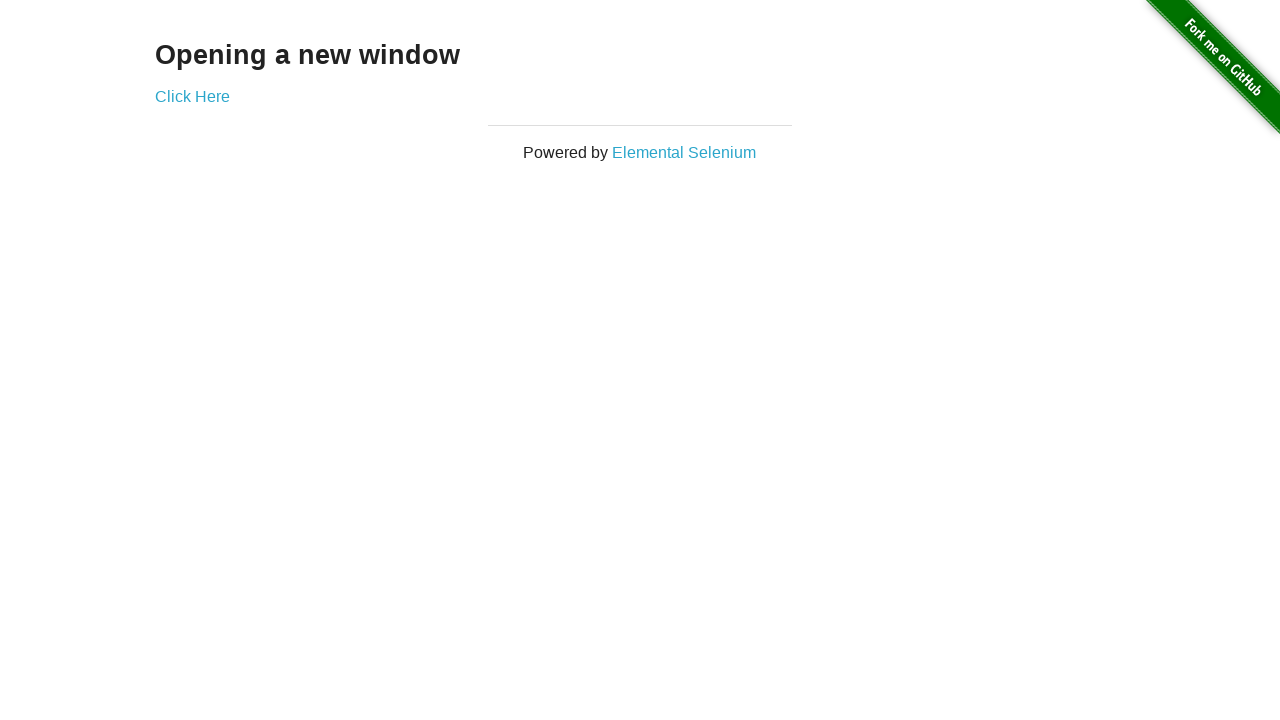

Verified heading text is 'Opening a new window'
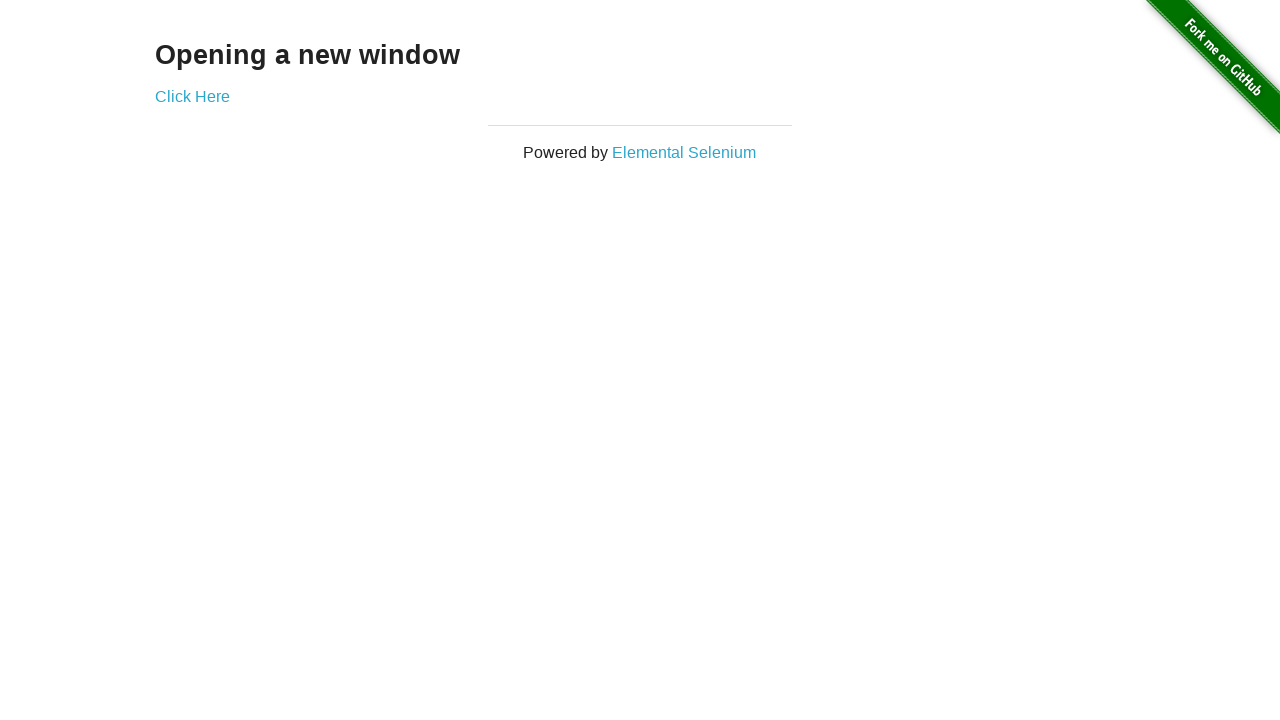

Verified page title is 'The Internet'
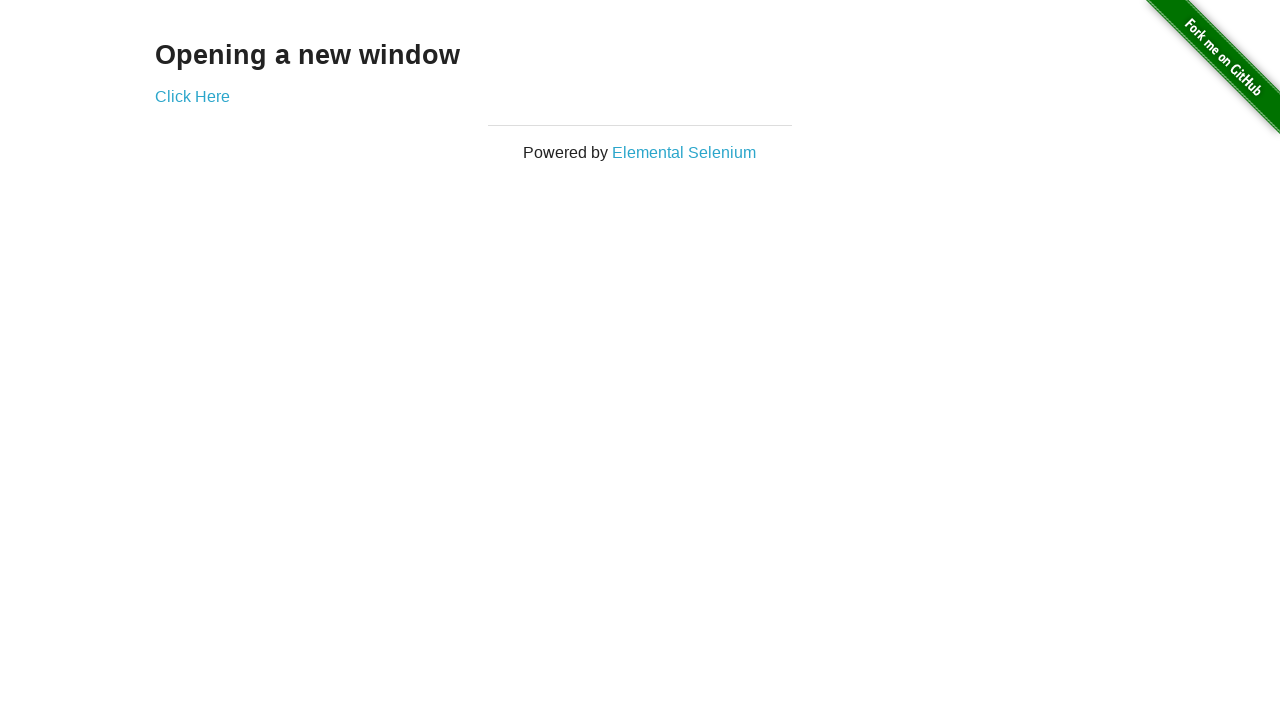

Clicked 'Click Here' link to open new window at (192, 96) on text=Click Here
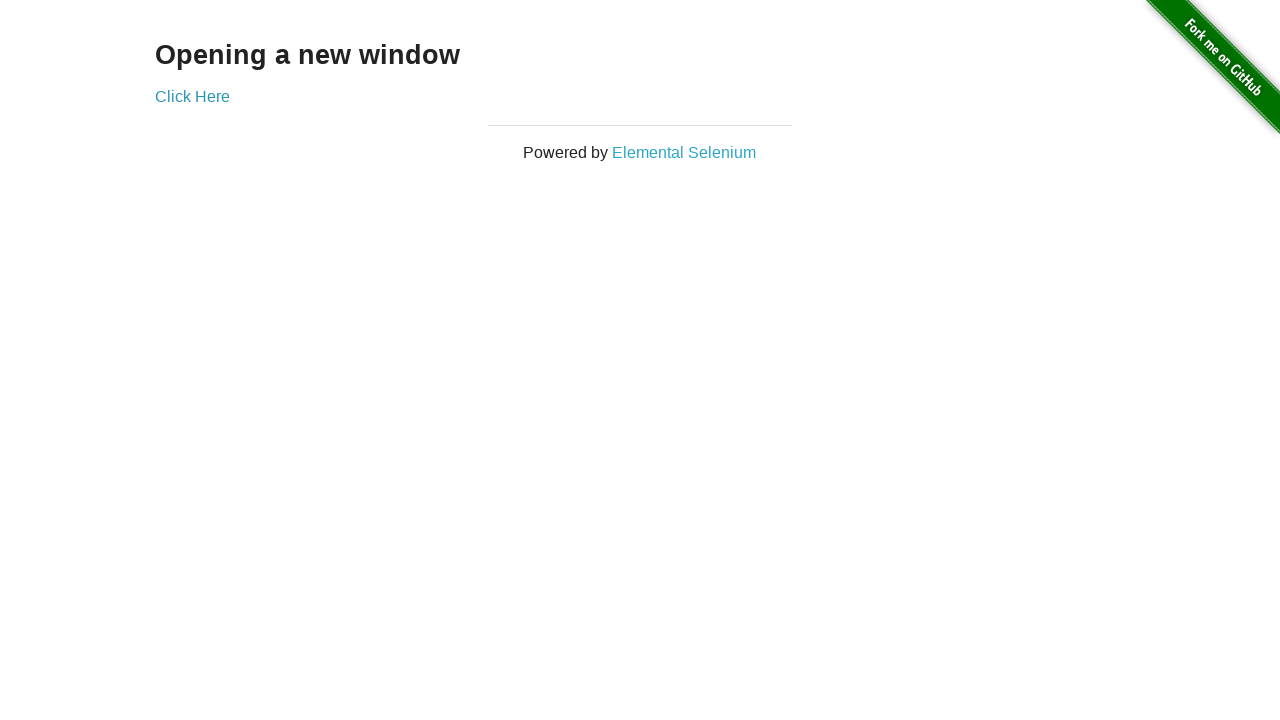

New window opened and page load state completed
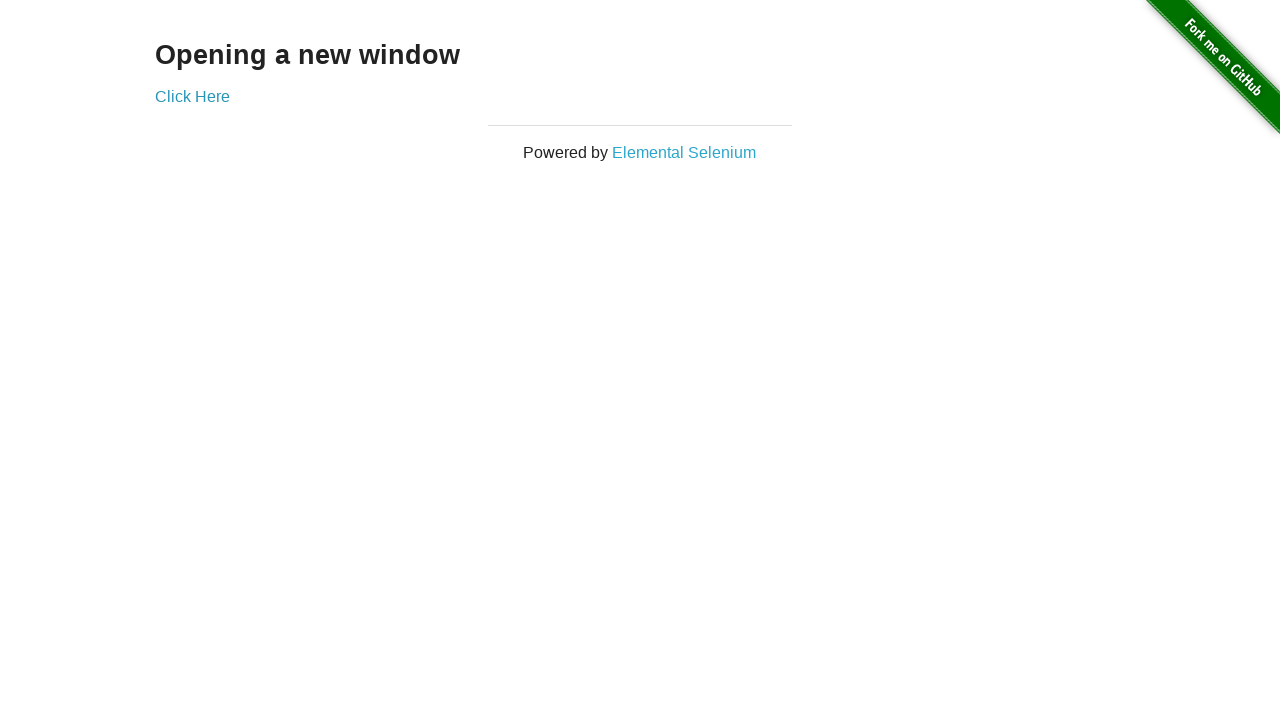

Verified new window title is 'New Window'
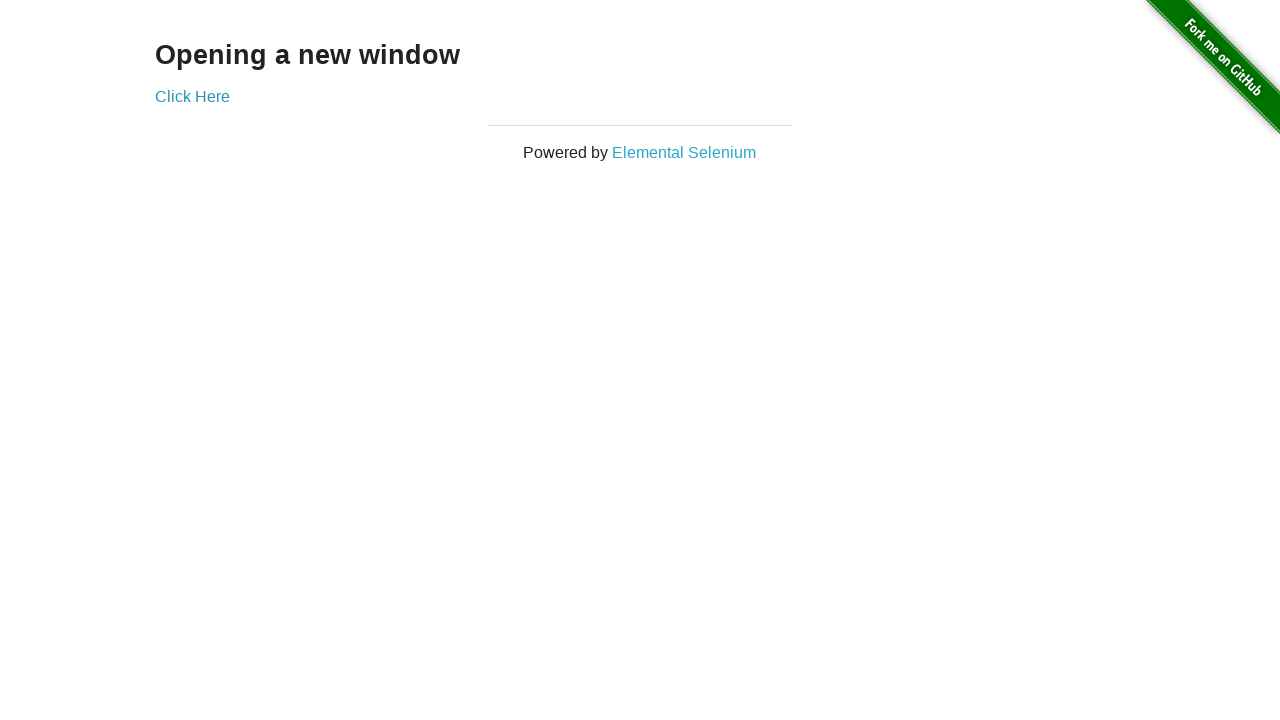

Located heading element in new window
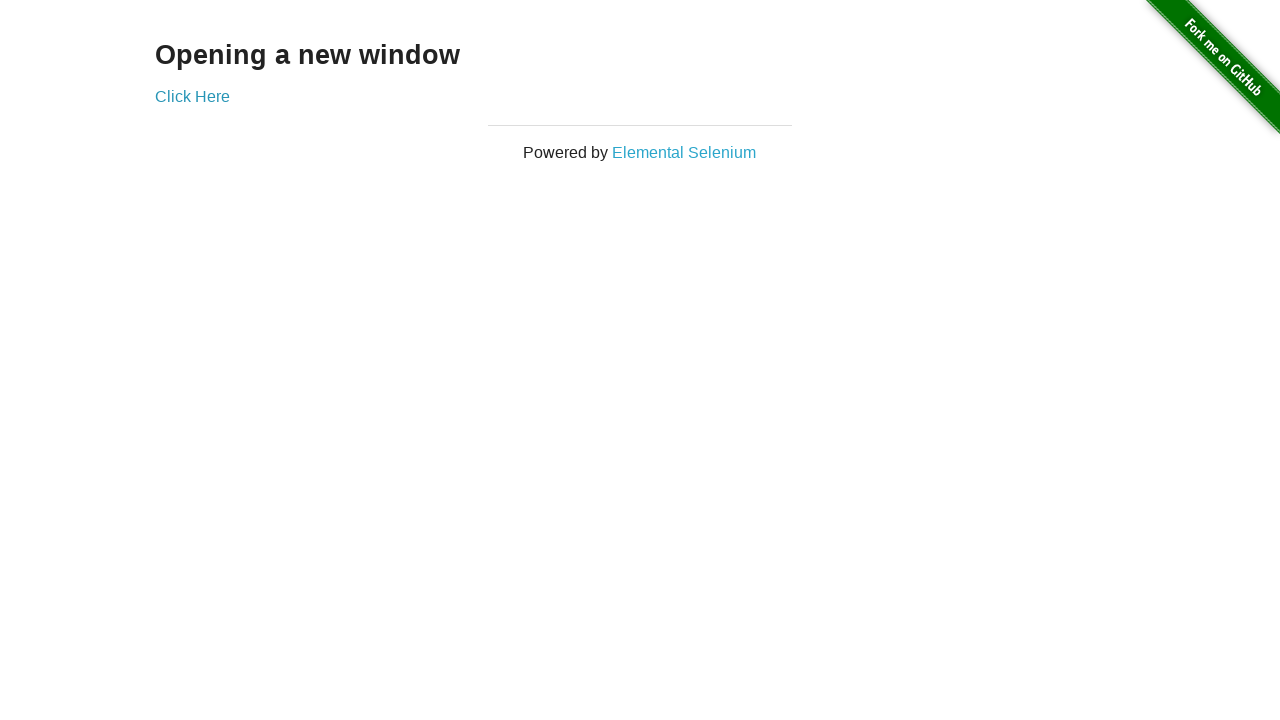

Verified new window heading text is 'New Window'
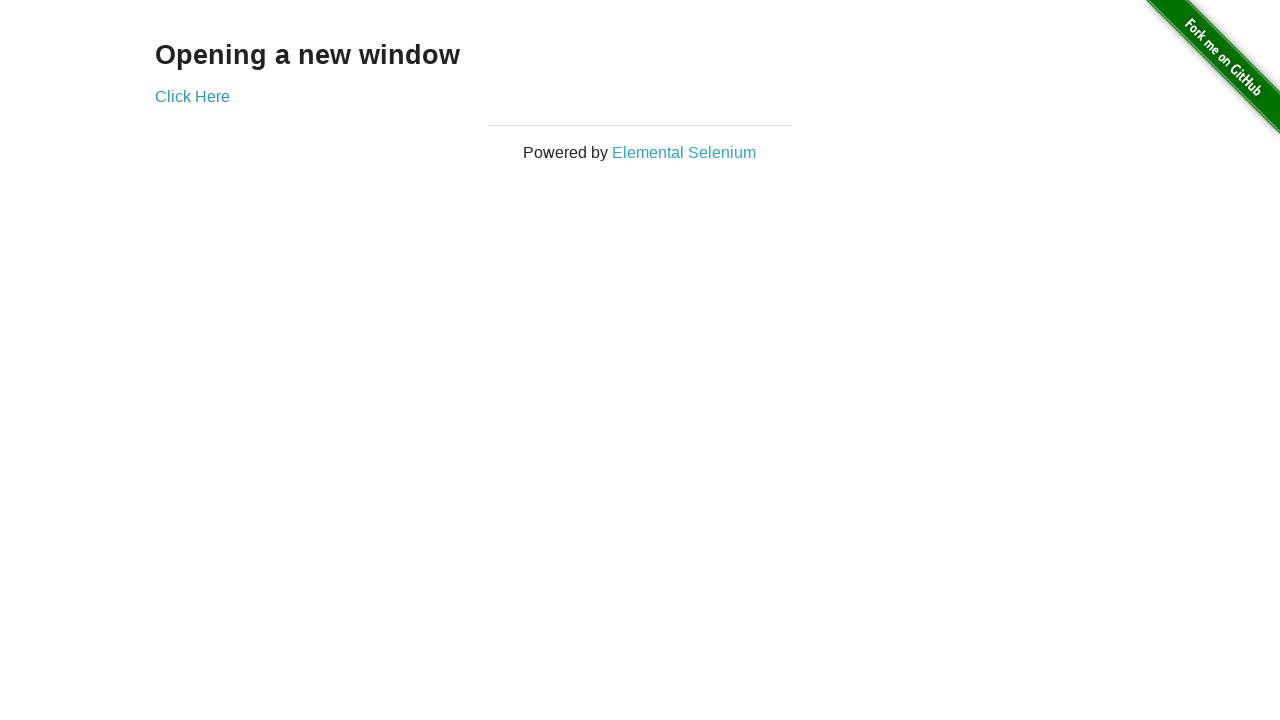

Brought original window to front
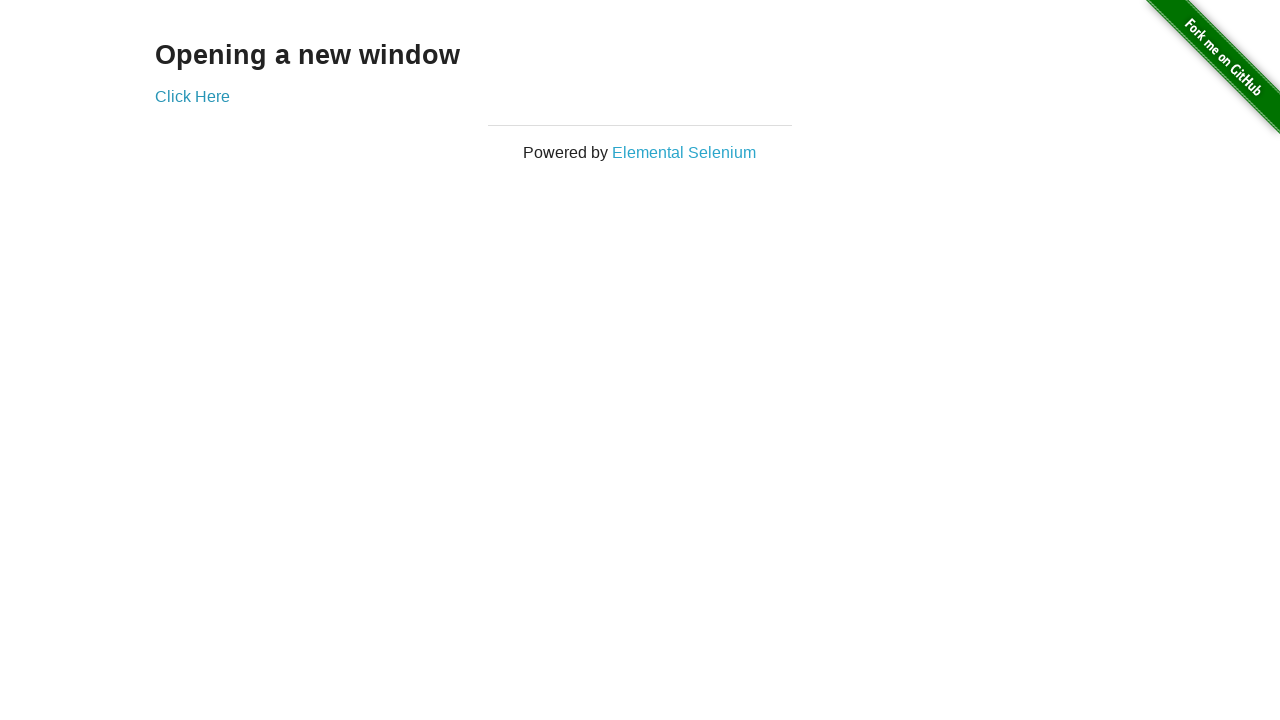

Verified original window title is 'The Internet'
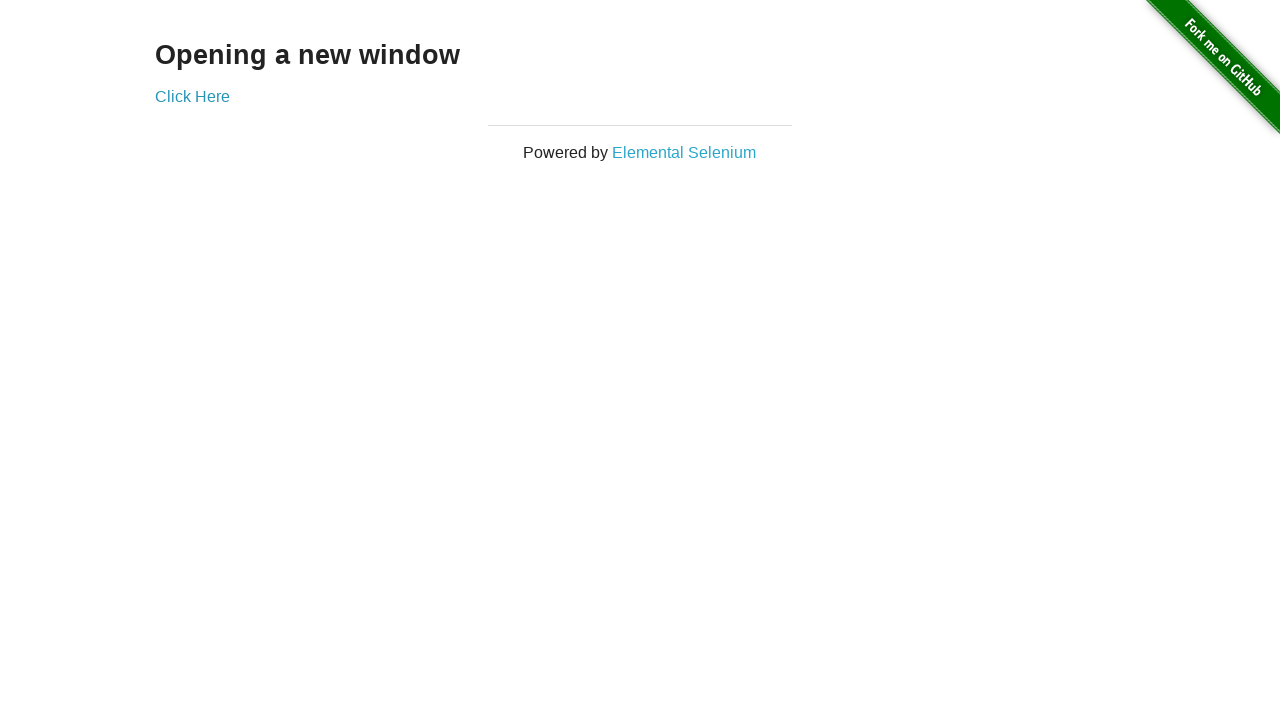

Brought new window to front
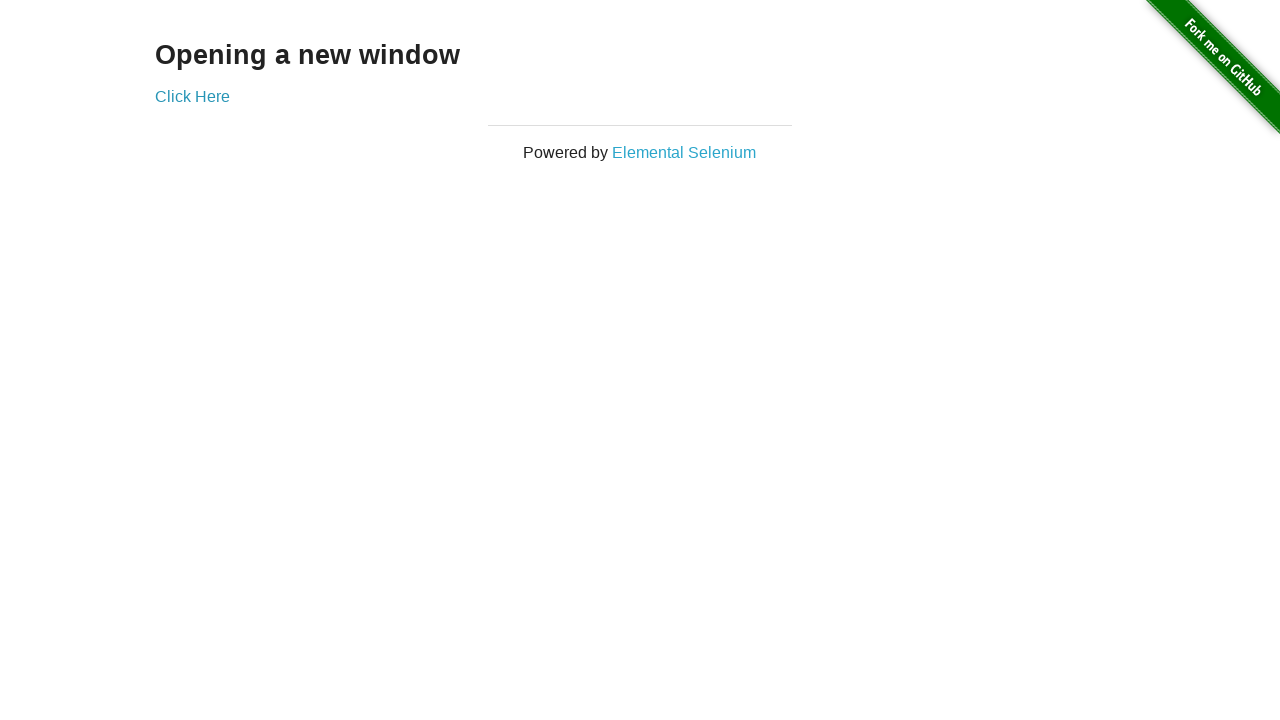

Brought original window to front
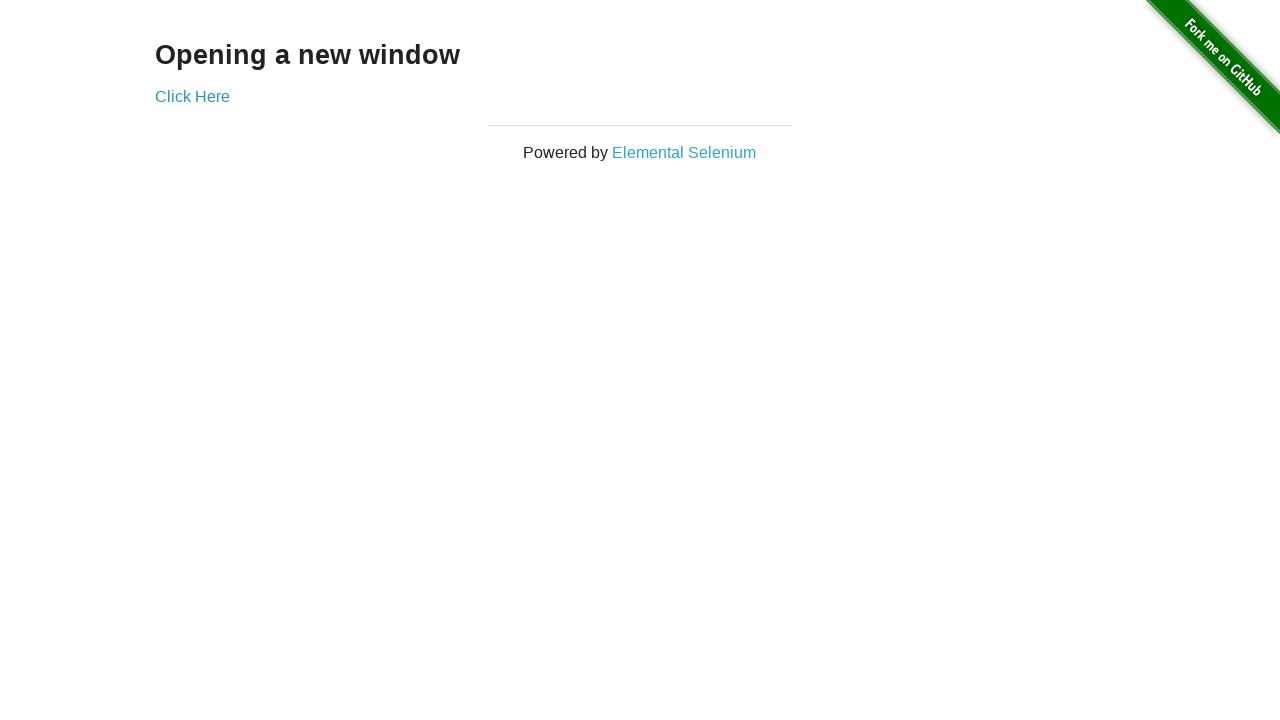

Brought new window to front
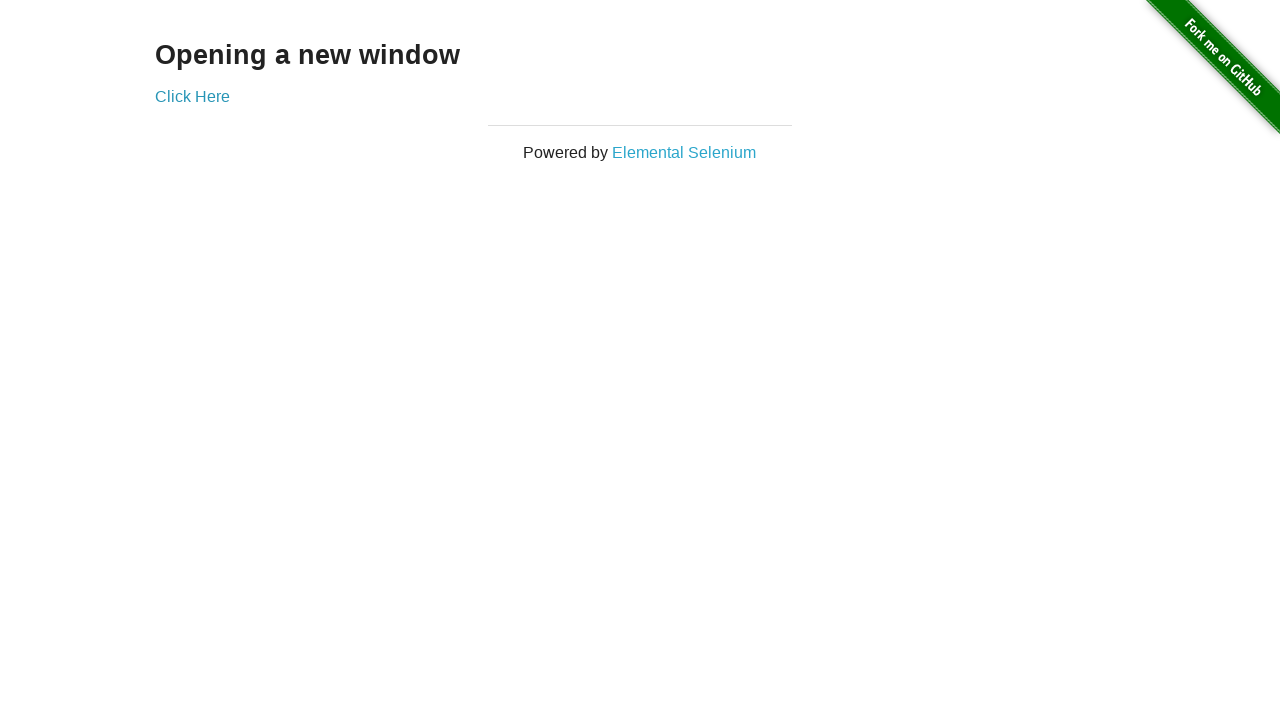

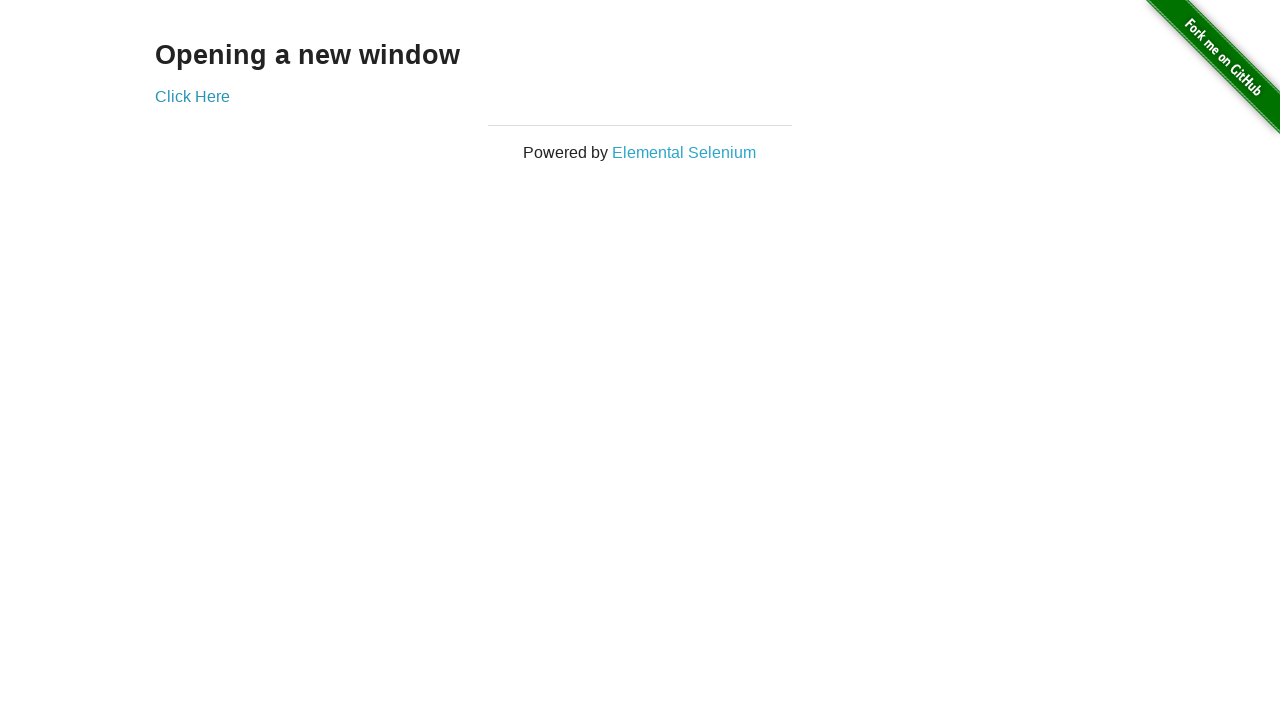